Tests drag and drop functionality by dragging column A to column B and verifying the columns have swapped

Starting URL: http://the-internet.herokuapp.com/drag_and_drop

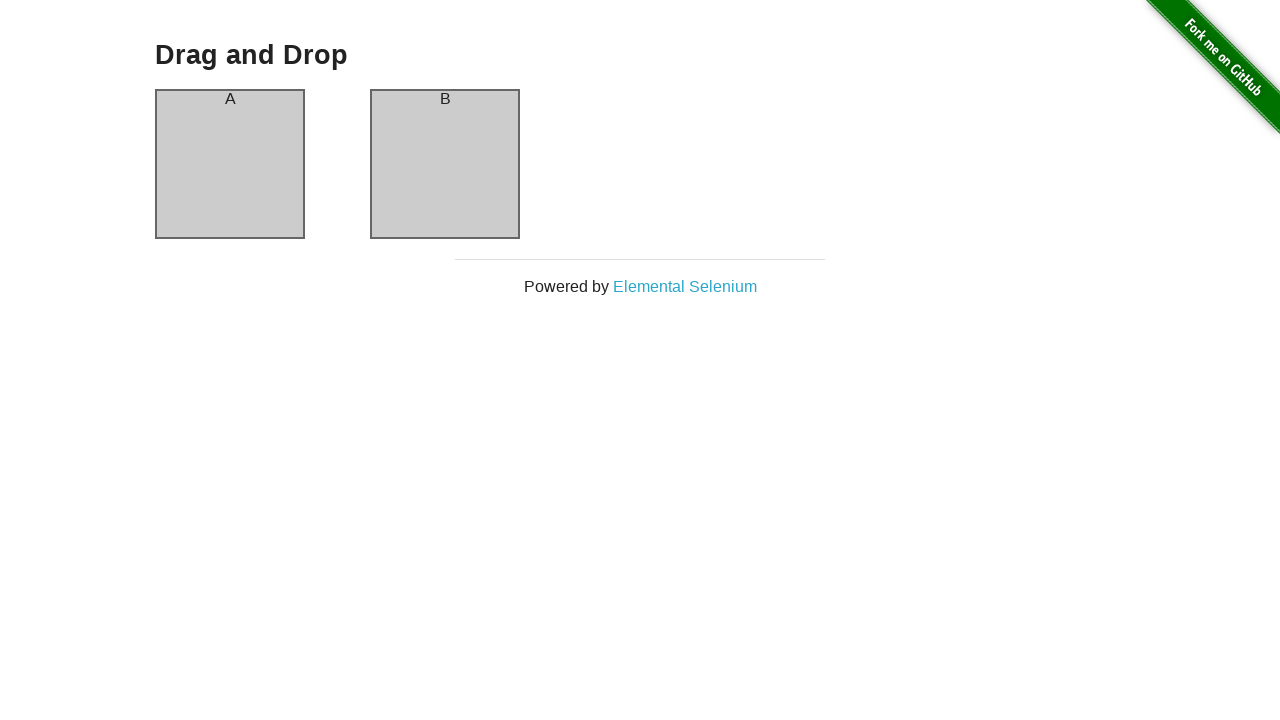

Waited for column A element to load
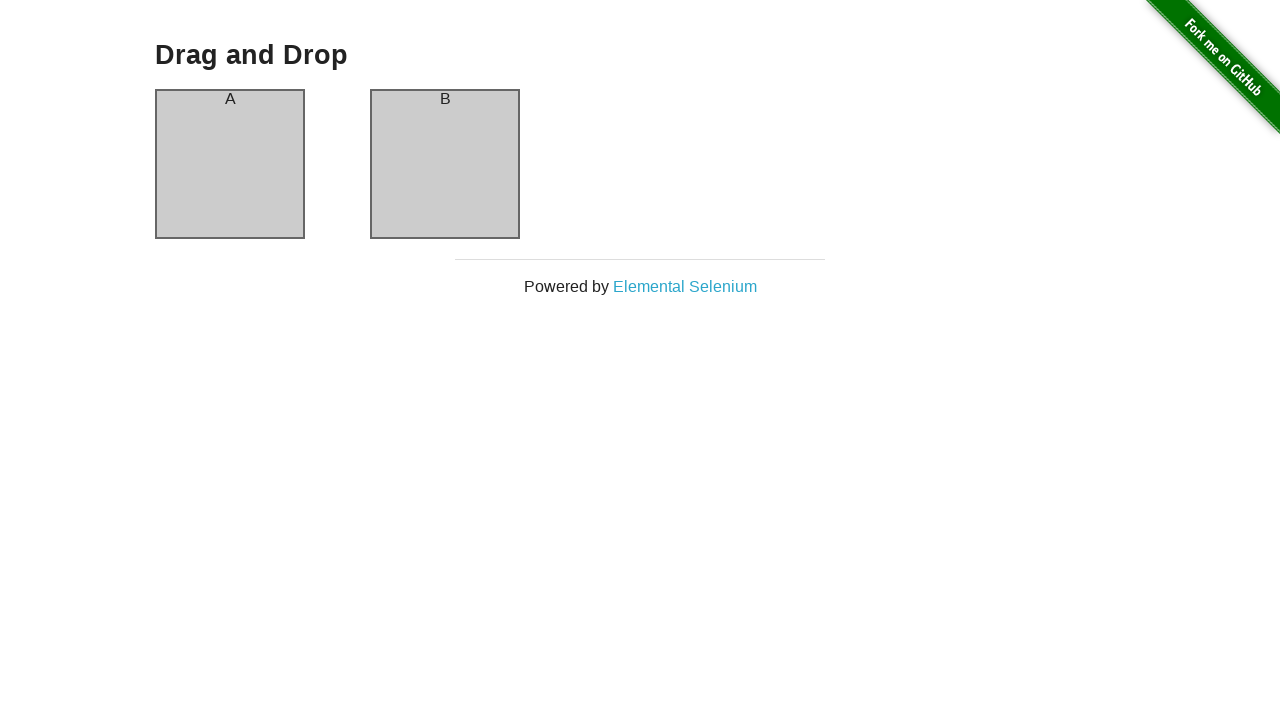

Waited for column B element to load
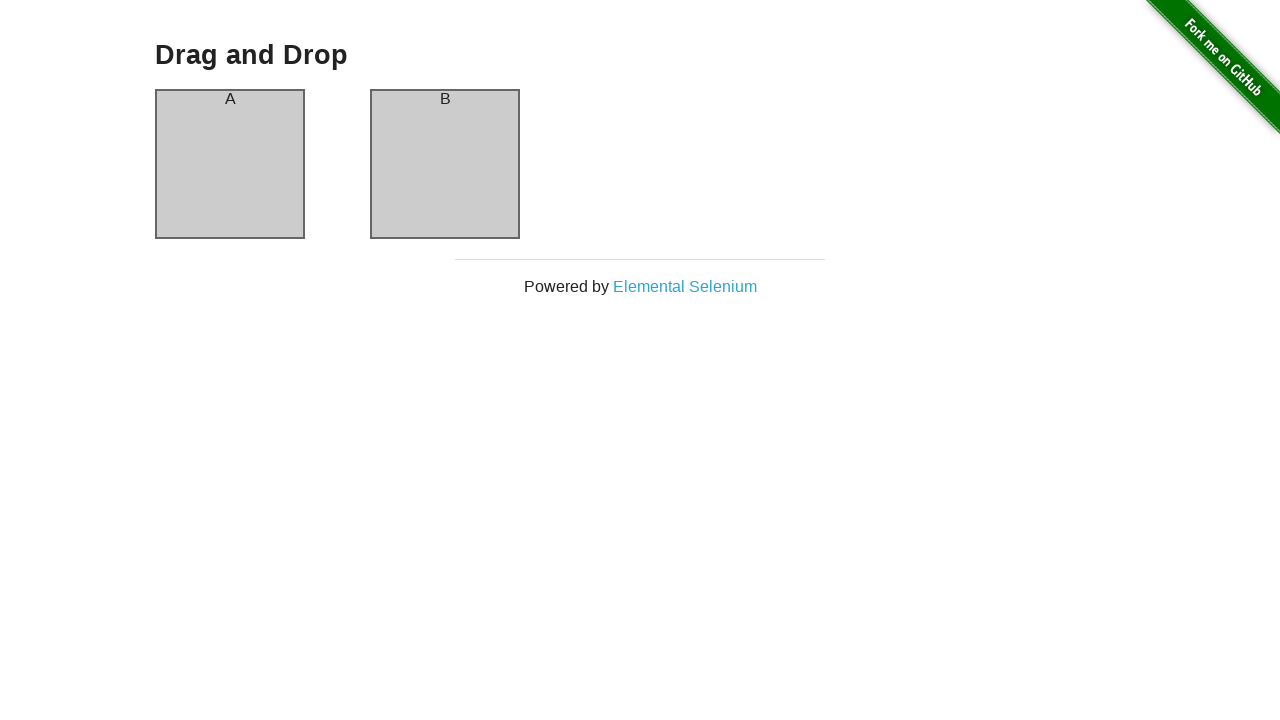

Dragged column A to column B at (445, 164)
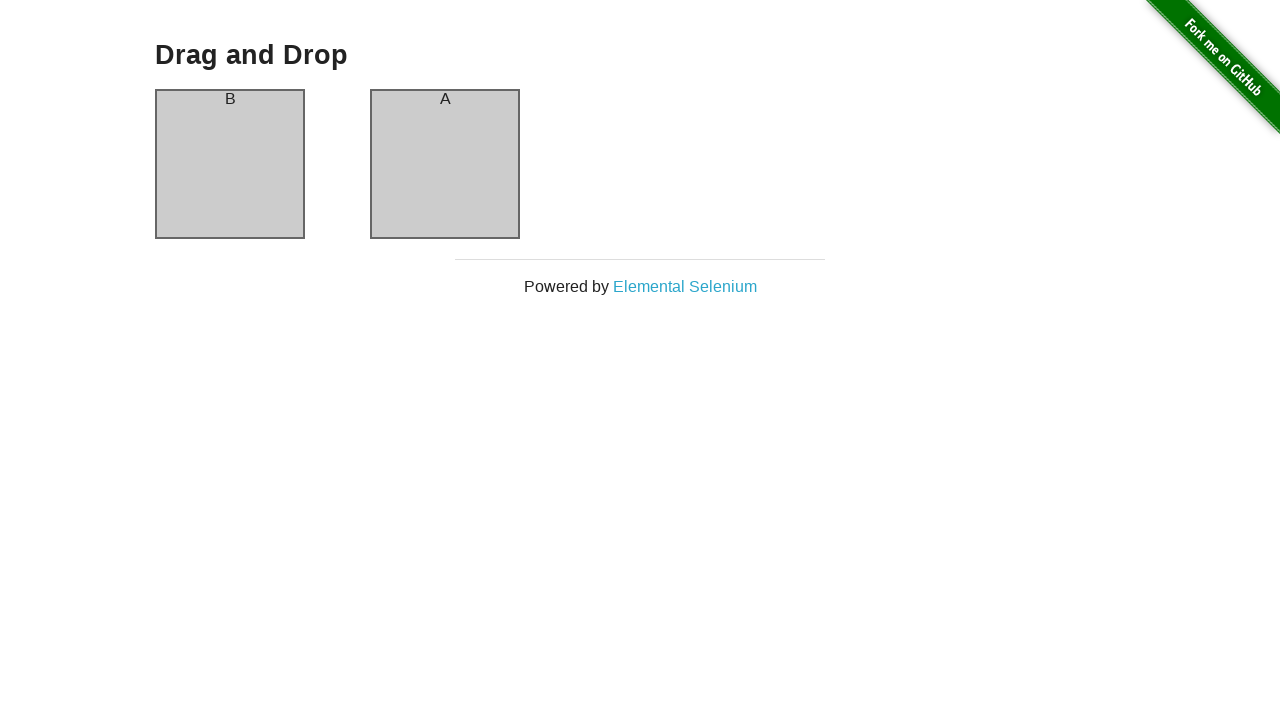

Verified column A now contains 'B'
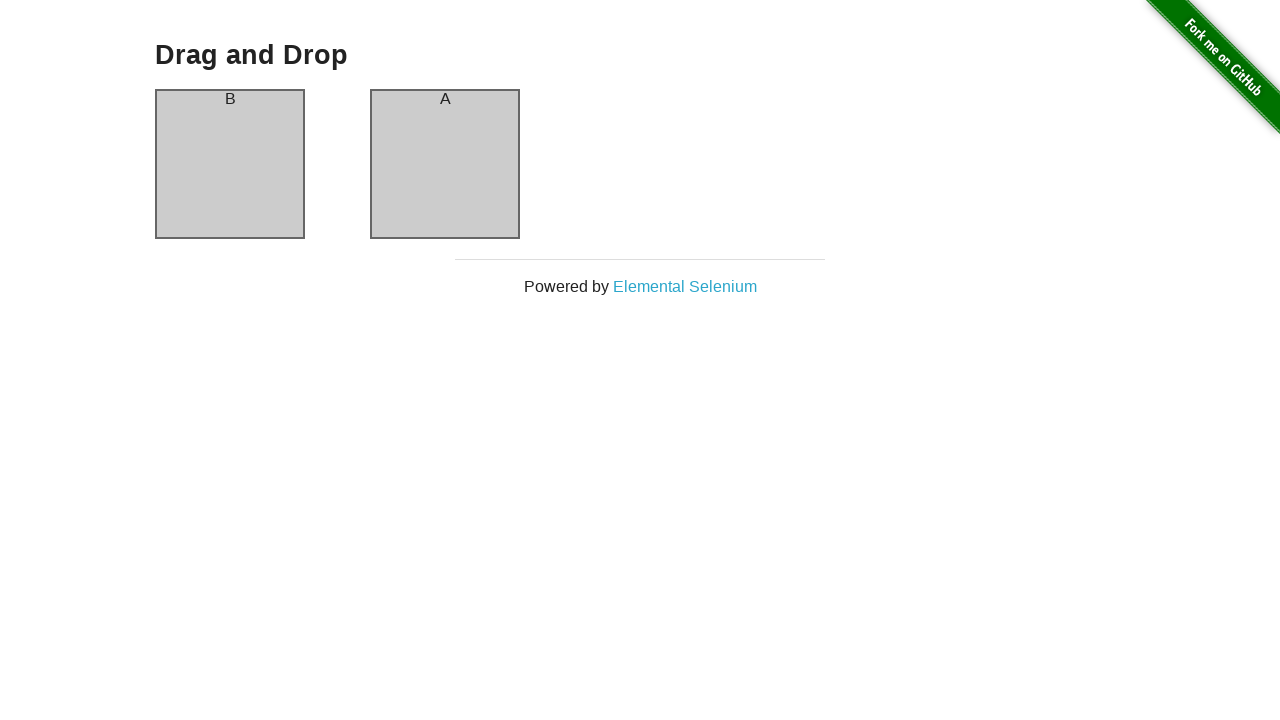

Verified column B now contains 'A'
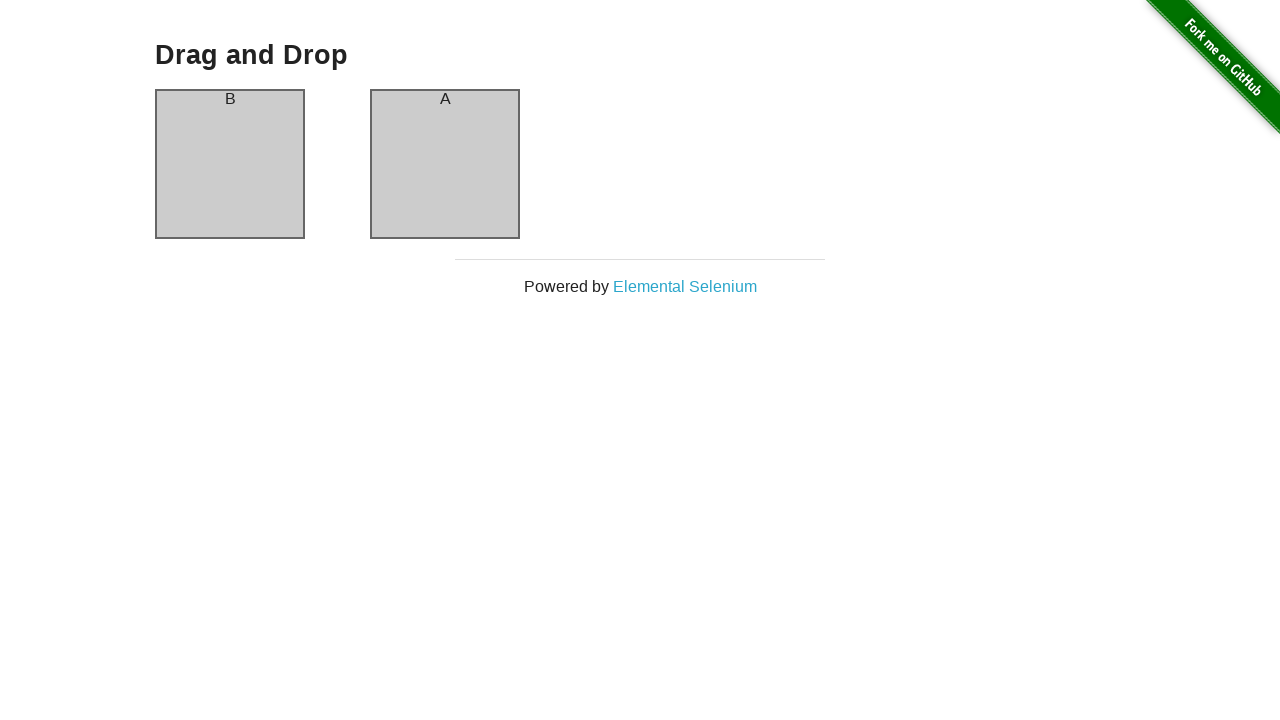

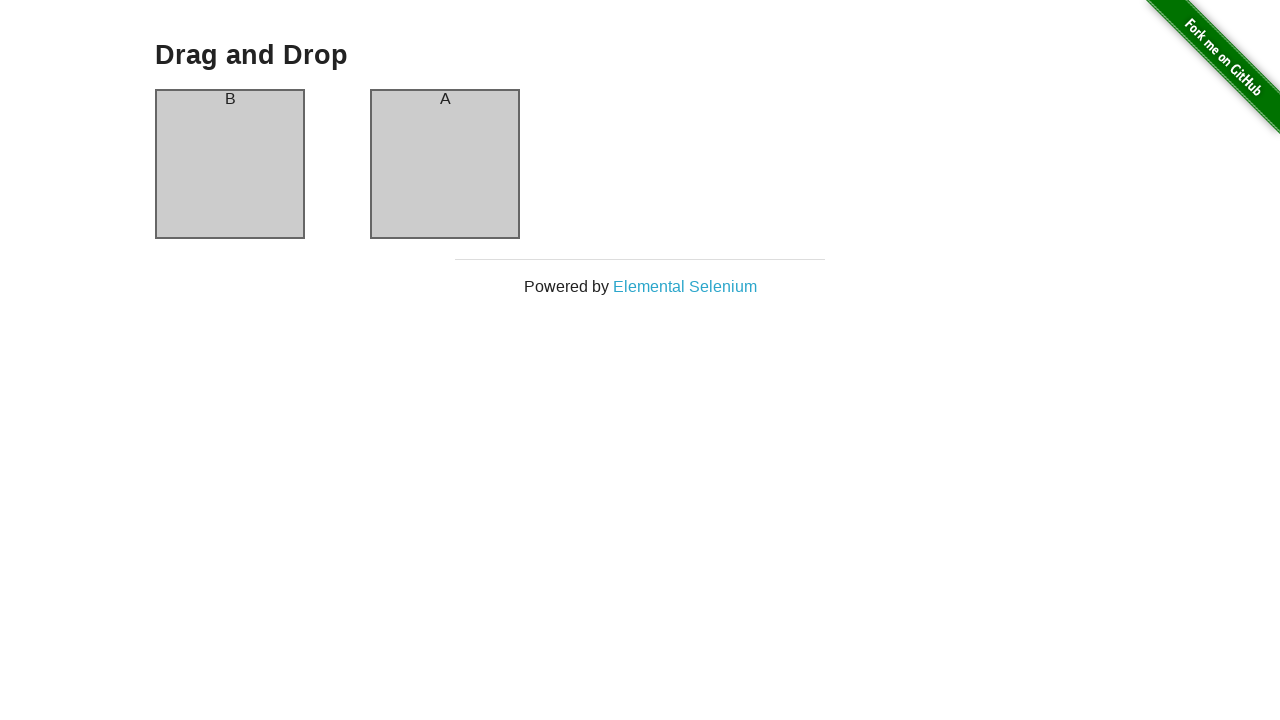